Tests that pressing Escape cancels edits and restores original text

Starting URL: https://demo.playwright.dev/todomvc

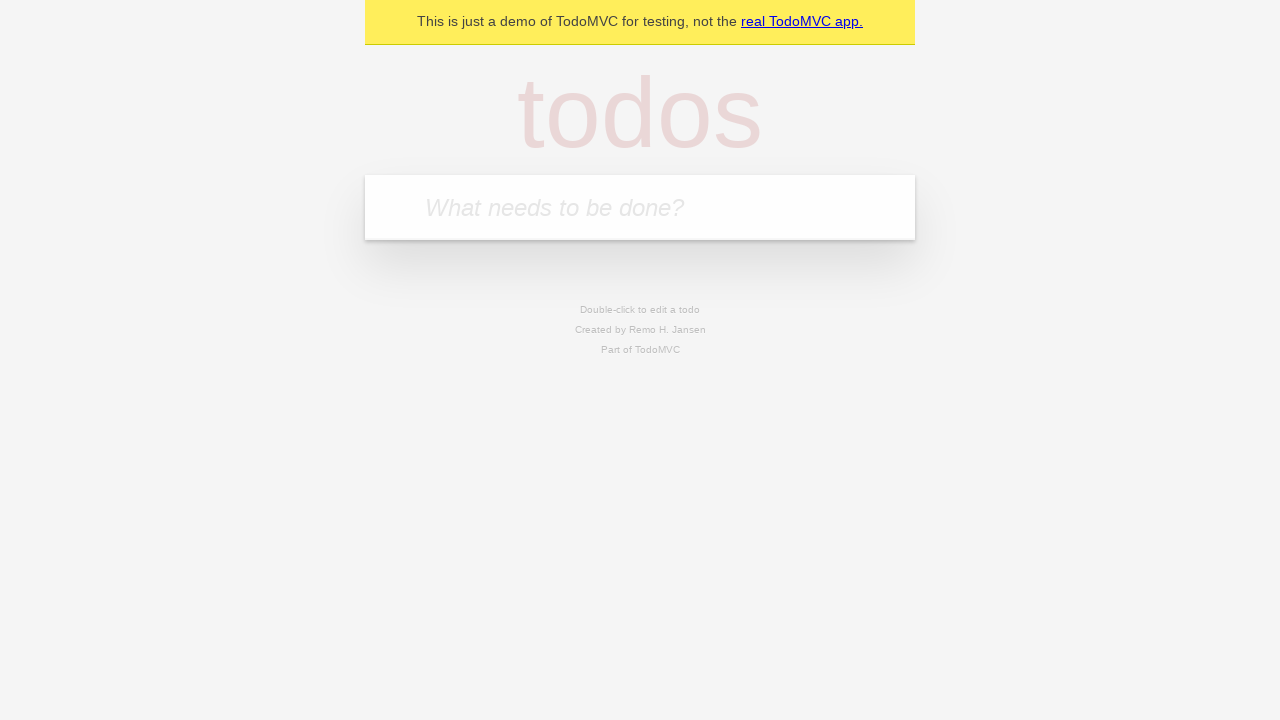

Filled todo input with 'buy some cheese' on internal:attr=[placeholder="What needs to be done?"i]
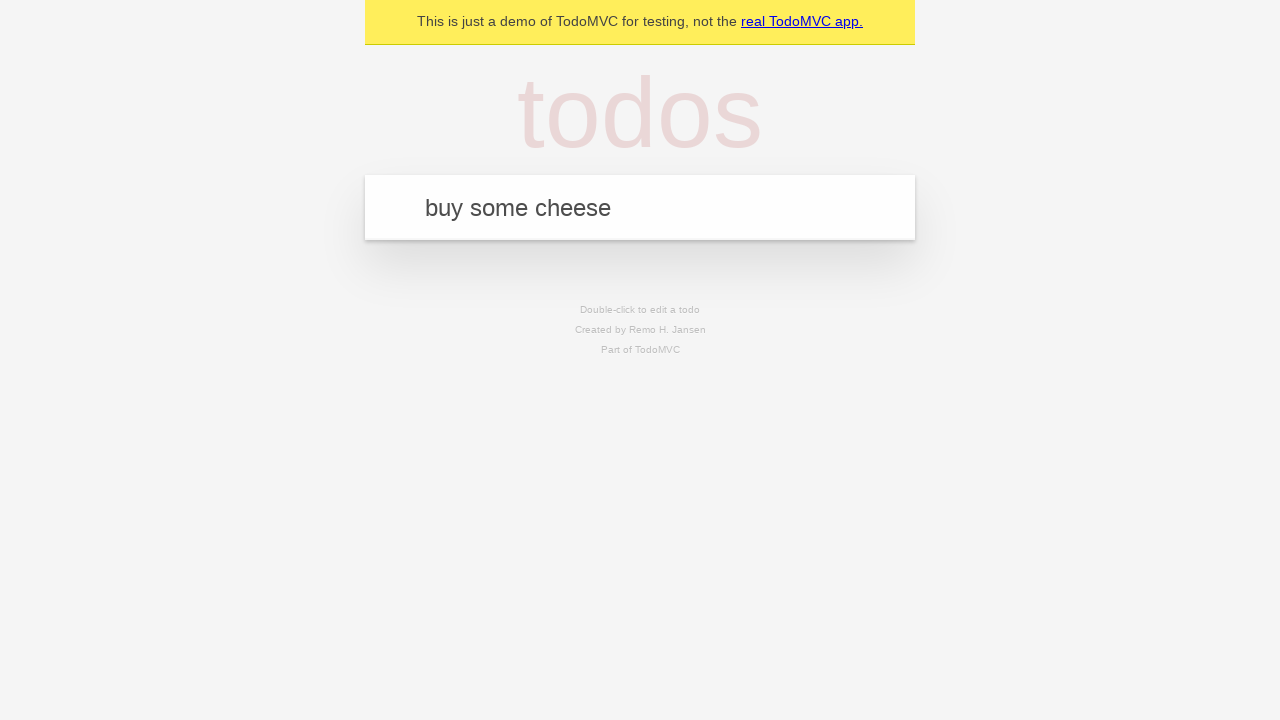

Pressed Enter to create first todo on internal:attr=[placeholder="What needs to be done?"i]
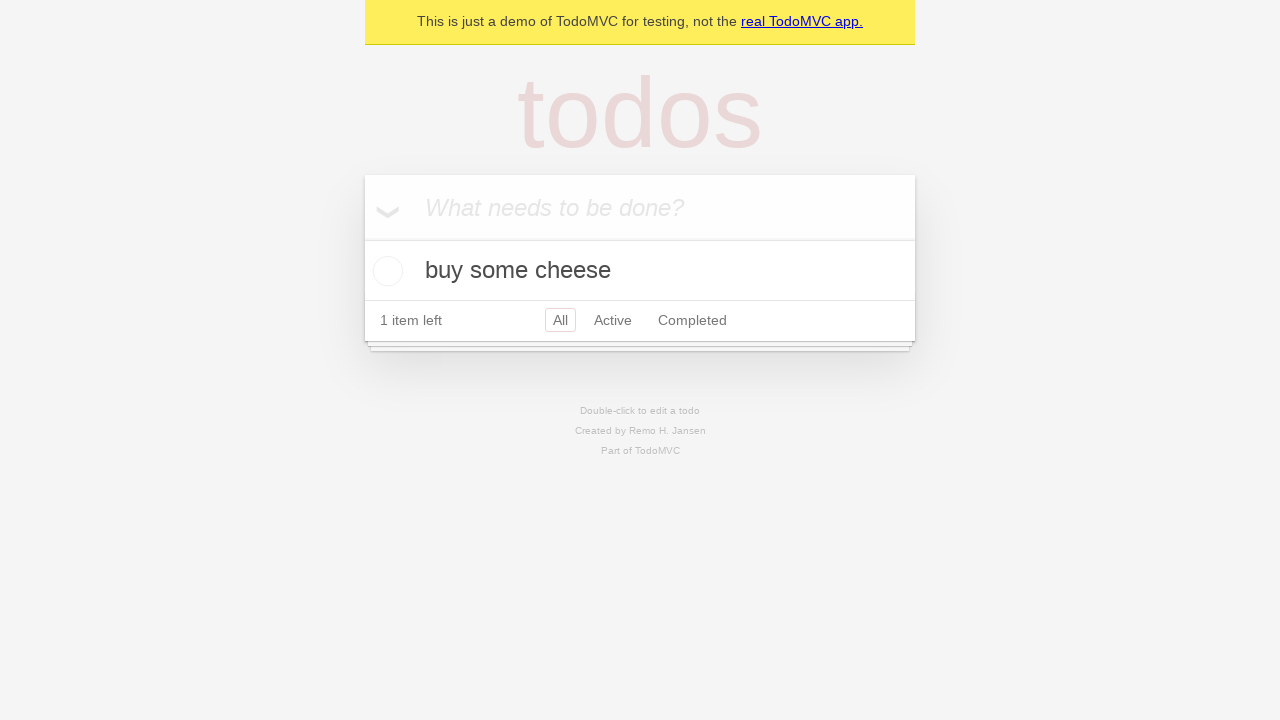

Filled todo input with 'feed the cat' on internal:attr=[placeholder="What needs to be done?"i]
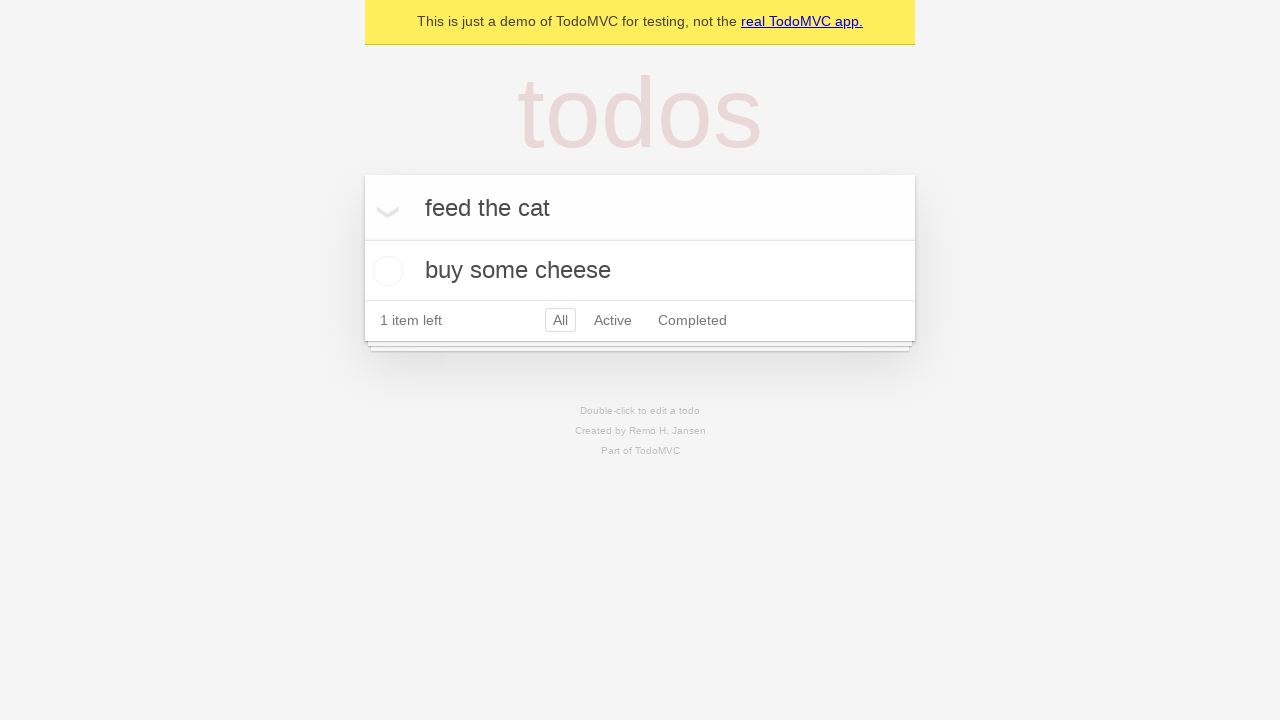

Pressed Enter to create second todo on internal:attr=[placeholder="What needs to be done?"i]
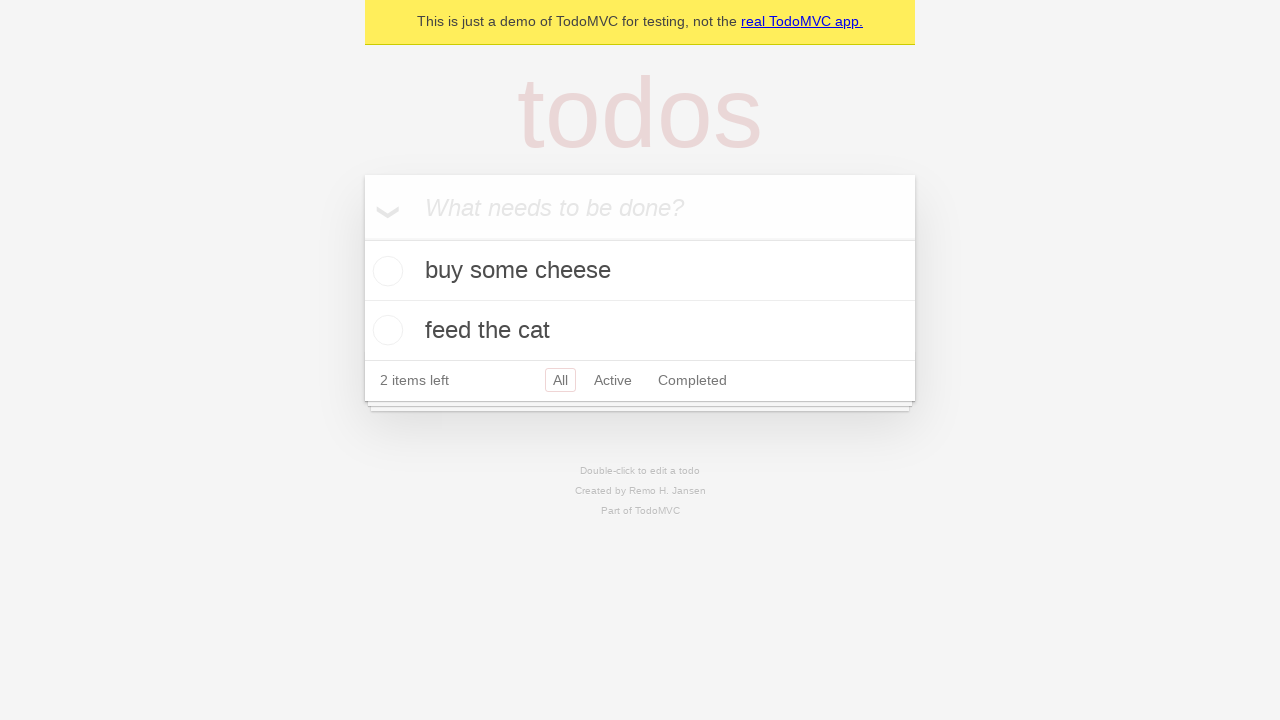

Filled todo input with 'book a doctors appointment' on internal:attr=[placeholder="What needs to be done?"i]
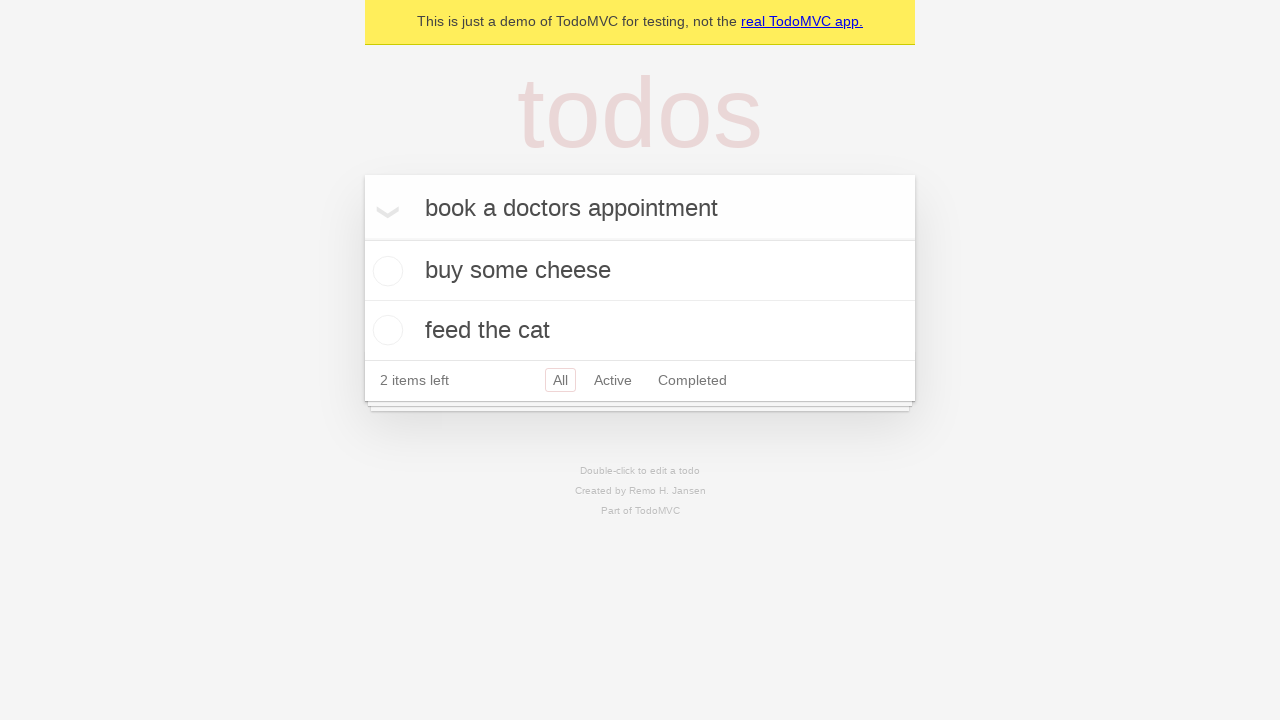

Pressed Enter to create third todo on internal:attr=[placeholder="What needs to be done?"i]
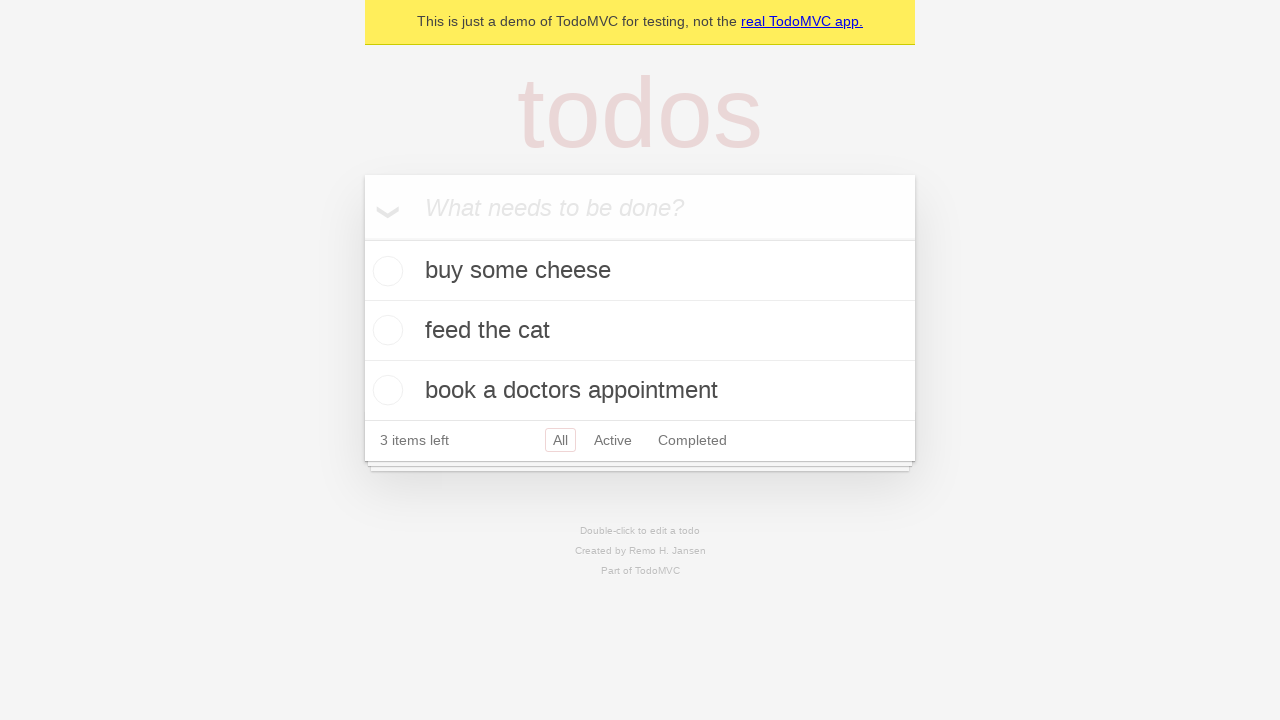

Waited for all 3 todos to be created
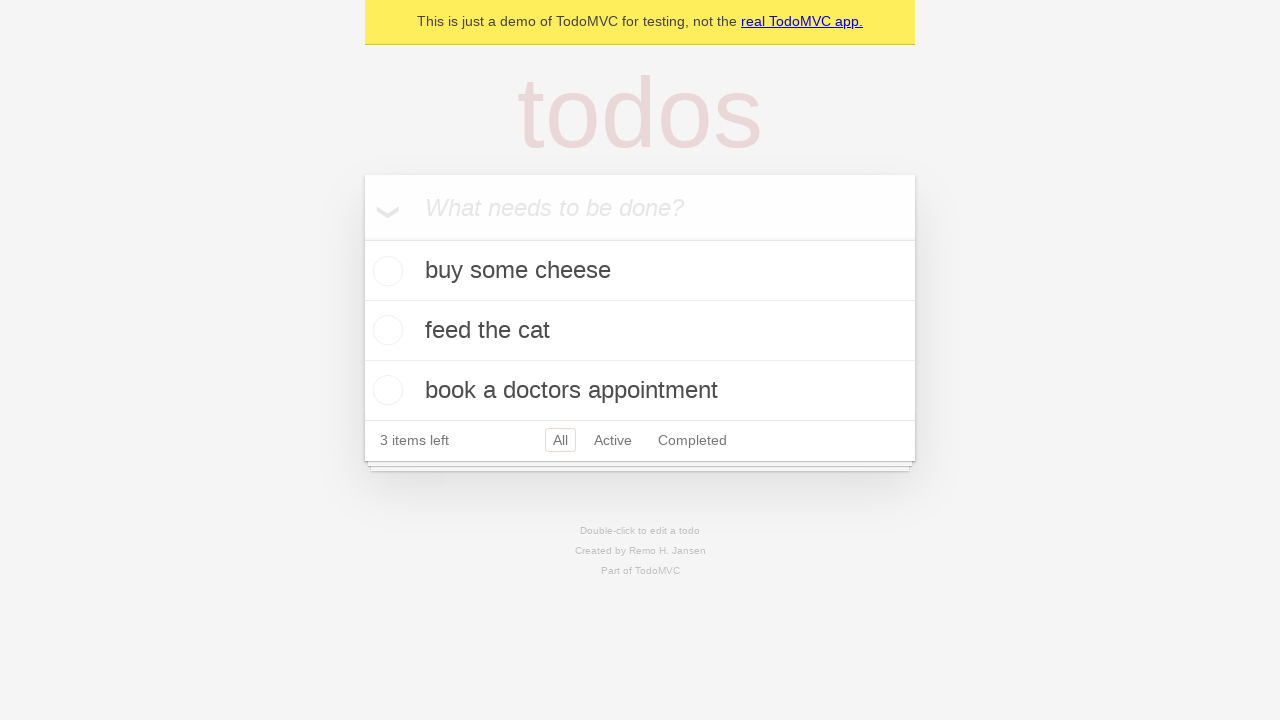

Double-clicked second todo to enter edit mode at (640, 331) on internal:testid=[data-testid="todo-item"s] >> nth=1
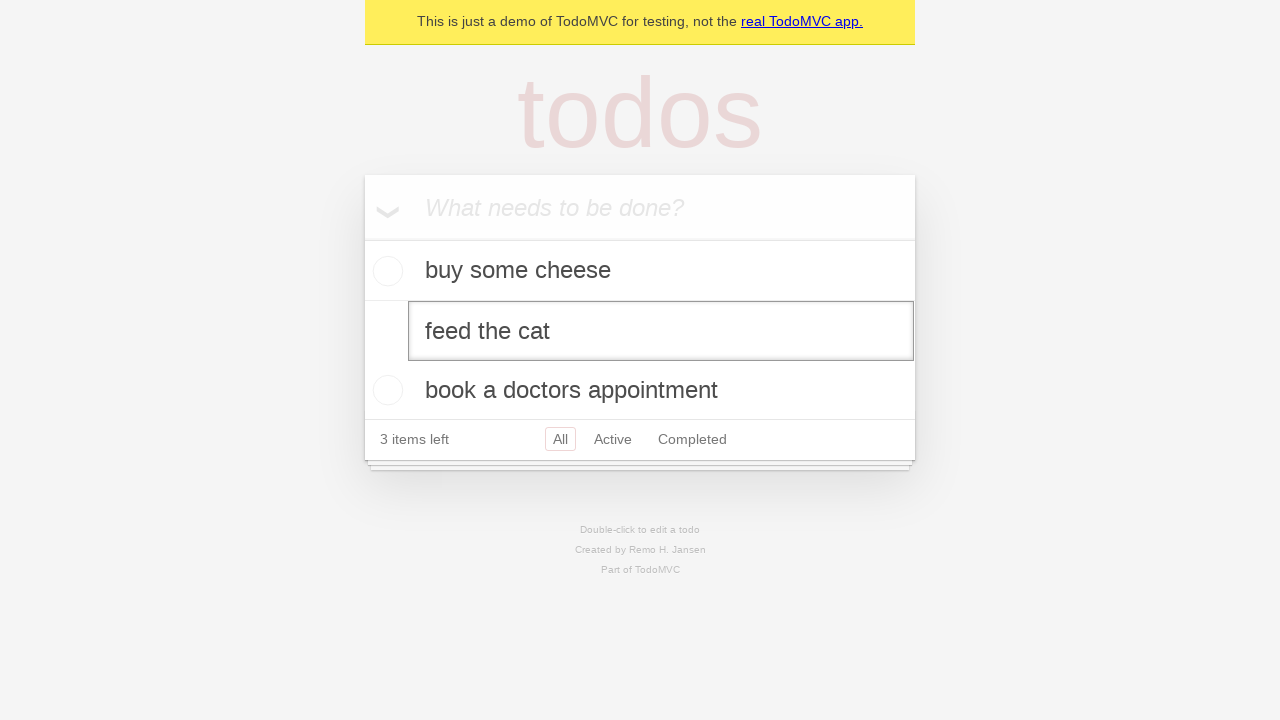

Filled edit field with 'buy some sausages' on internal:testid=[data-testid="todo-item"s] >> nth=1 >> internal:role=textbox[nam
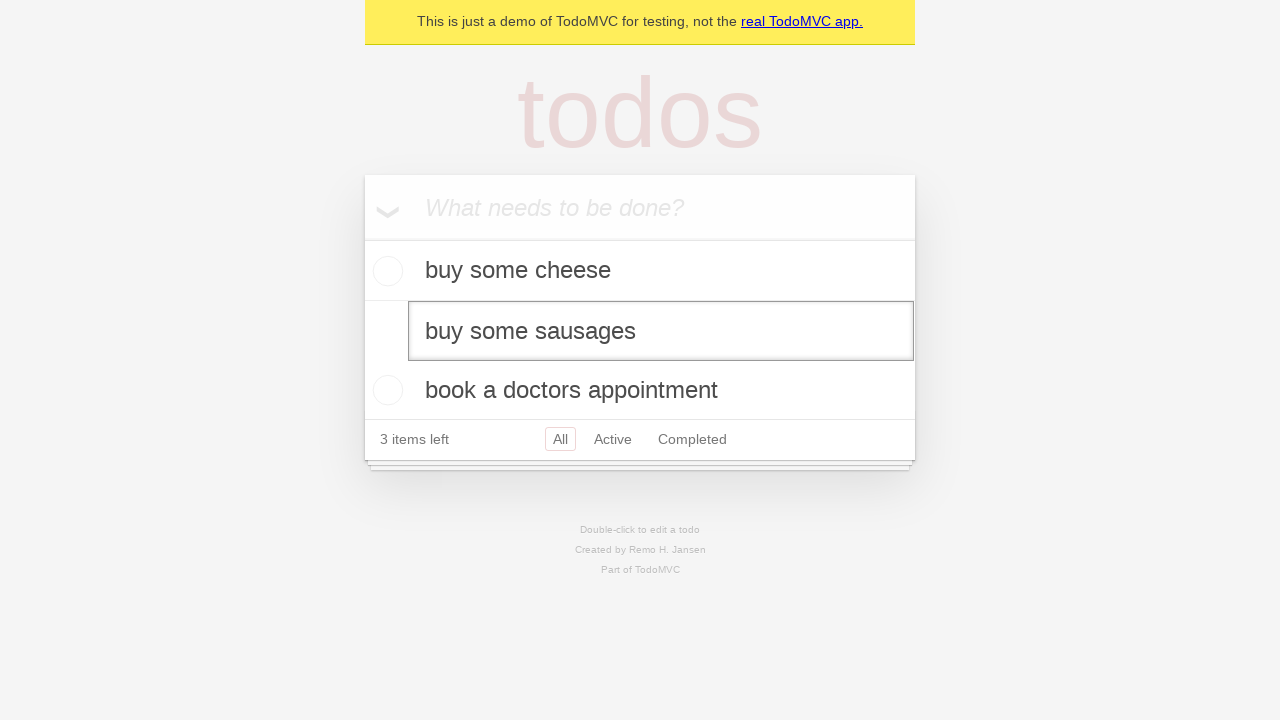

Pressed Escape to cancel edit and restore original text on internal:testid=[data-testid="todo-item"s] >> nth=1 >> internal:role=textbox[nam
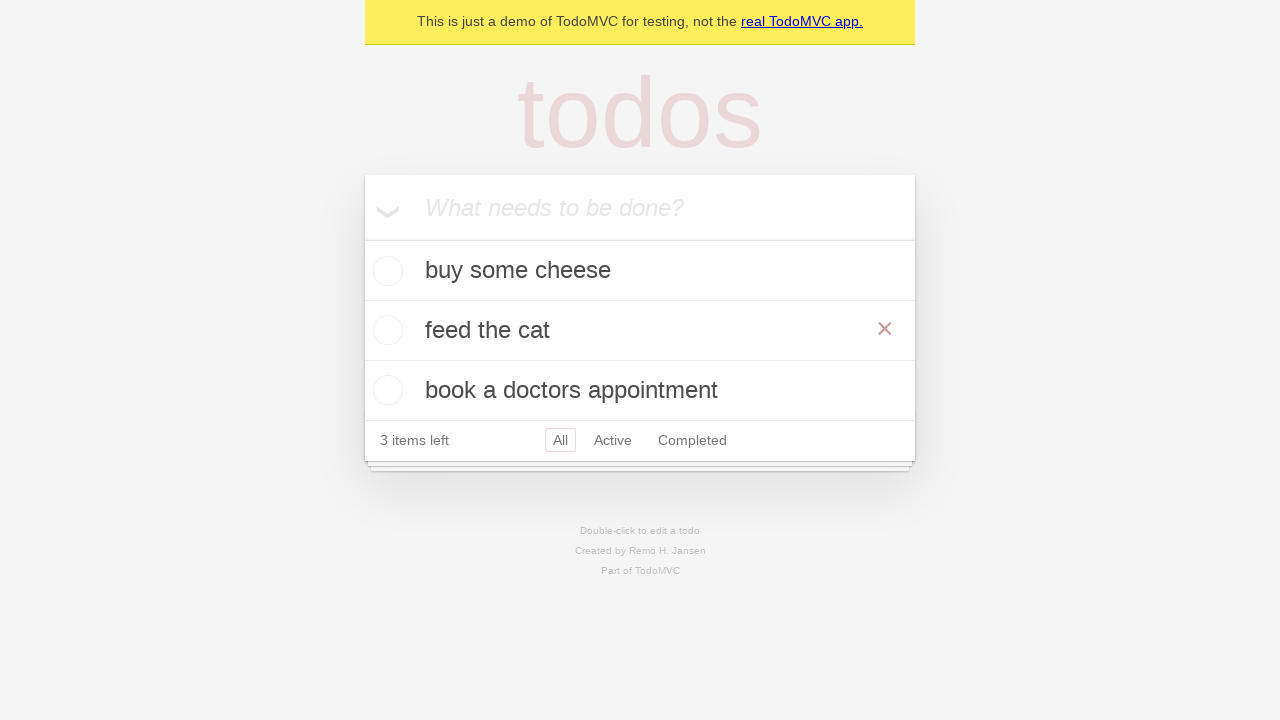

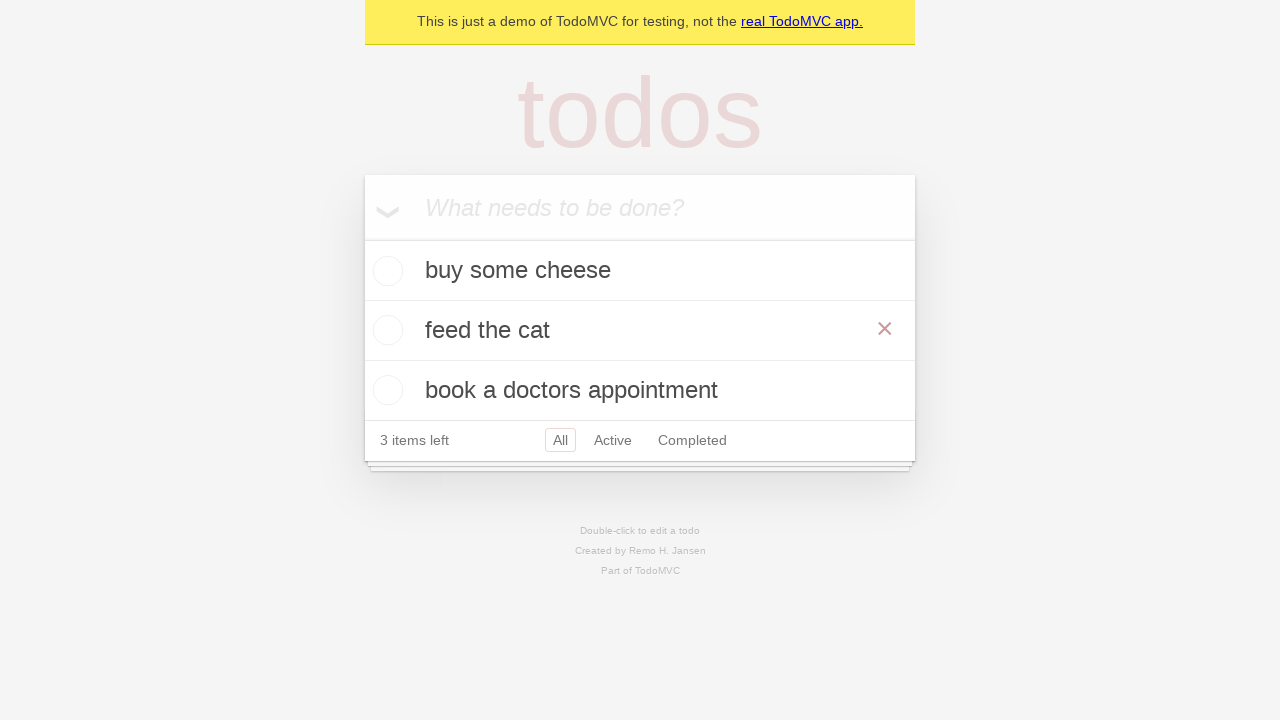